Tests the BlazeDemo flight booking flow by selecting departure and destination cities, finding flights, and completing a purchase with payment details.

Starting URL: https://blazedemo.com/

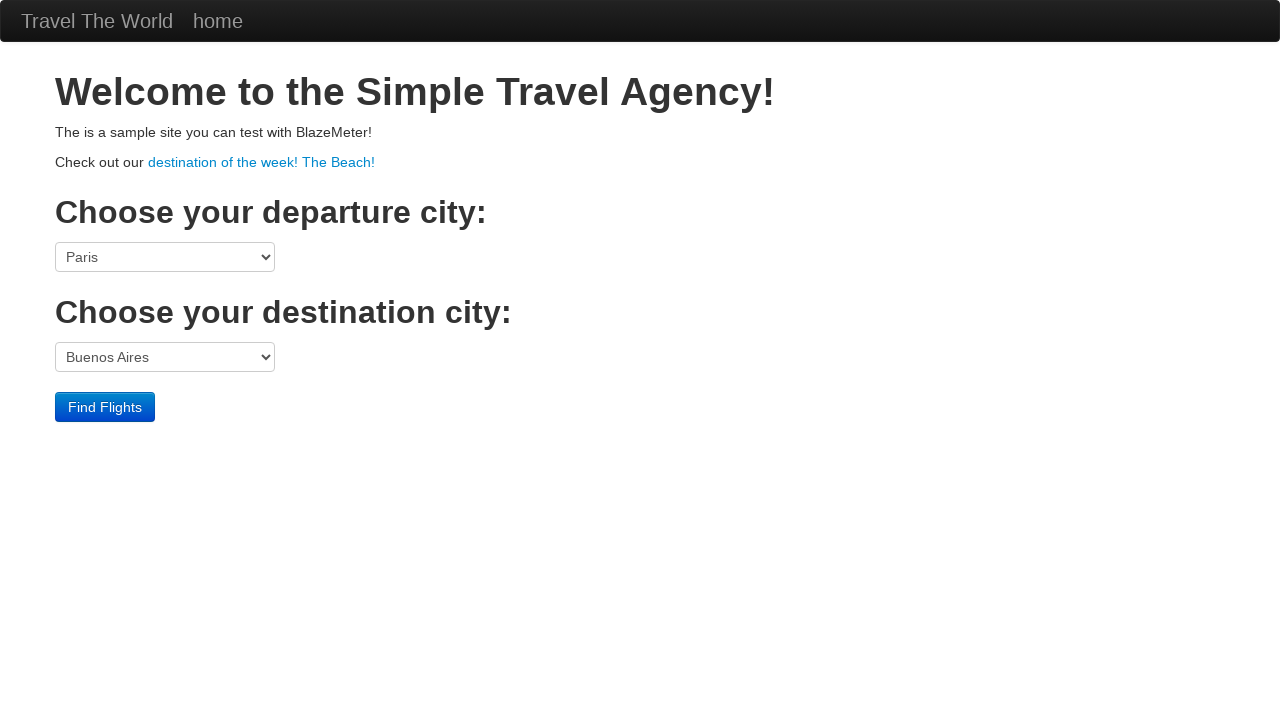

Selected Boston as departure city on select[name="fromPort"]
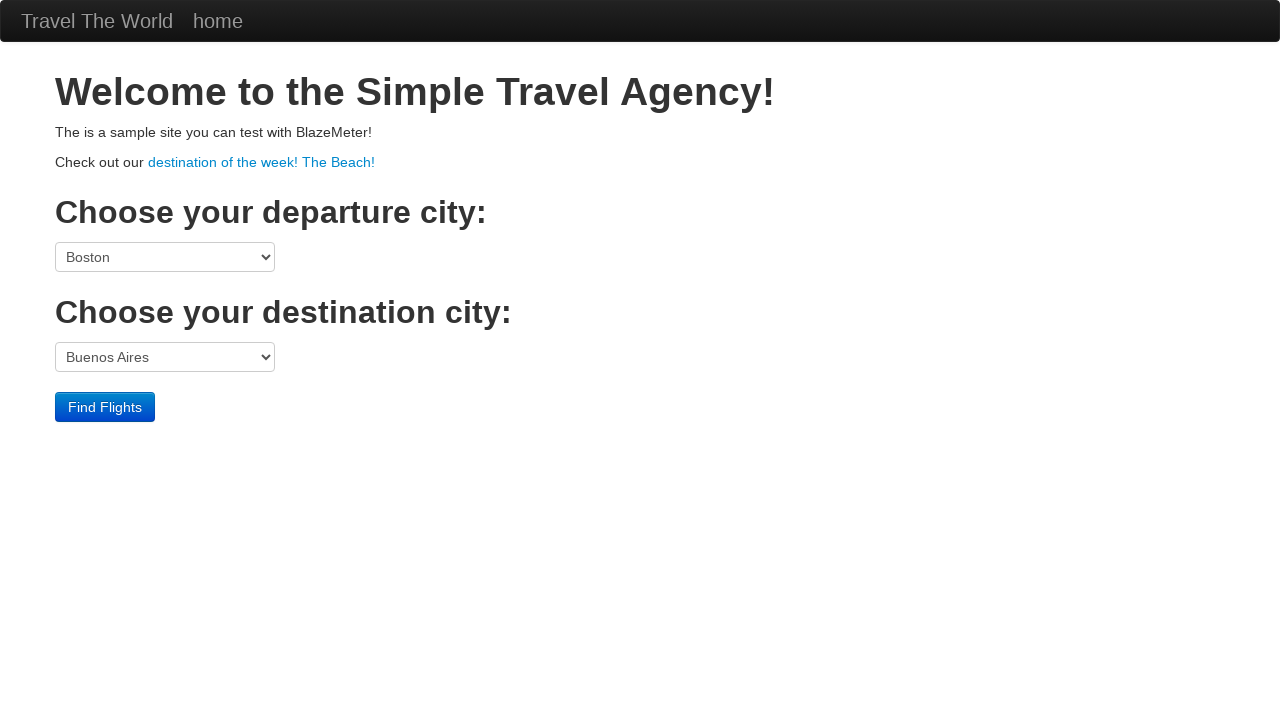

Selected London as destination city on select[name="toPort"]
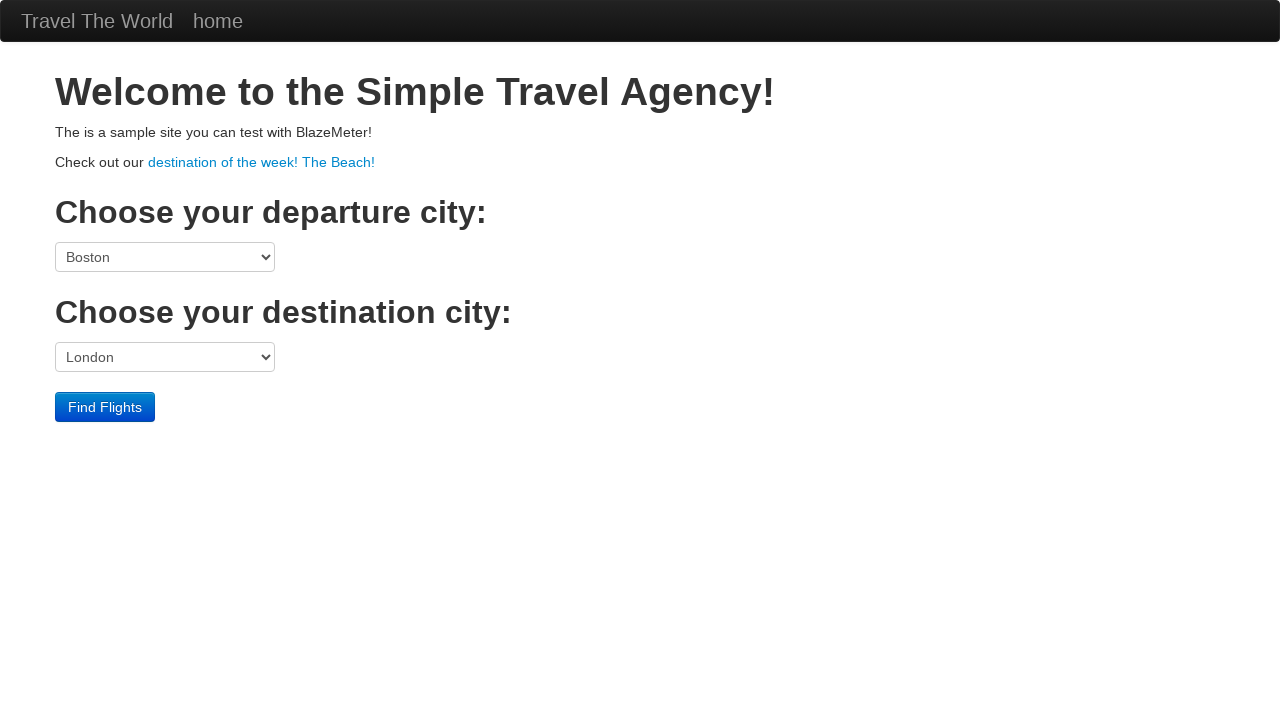

Clicked Find Flights button to search for available flights at (105, 407) on internal:role=button[name="Find Flights"i]
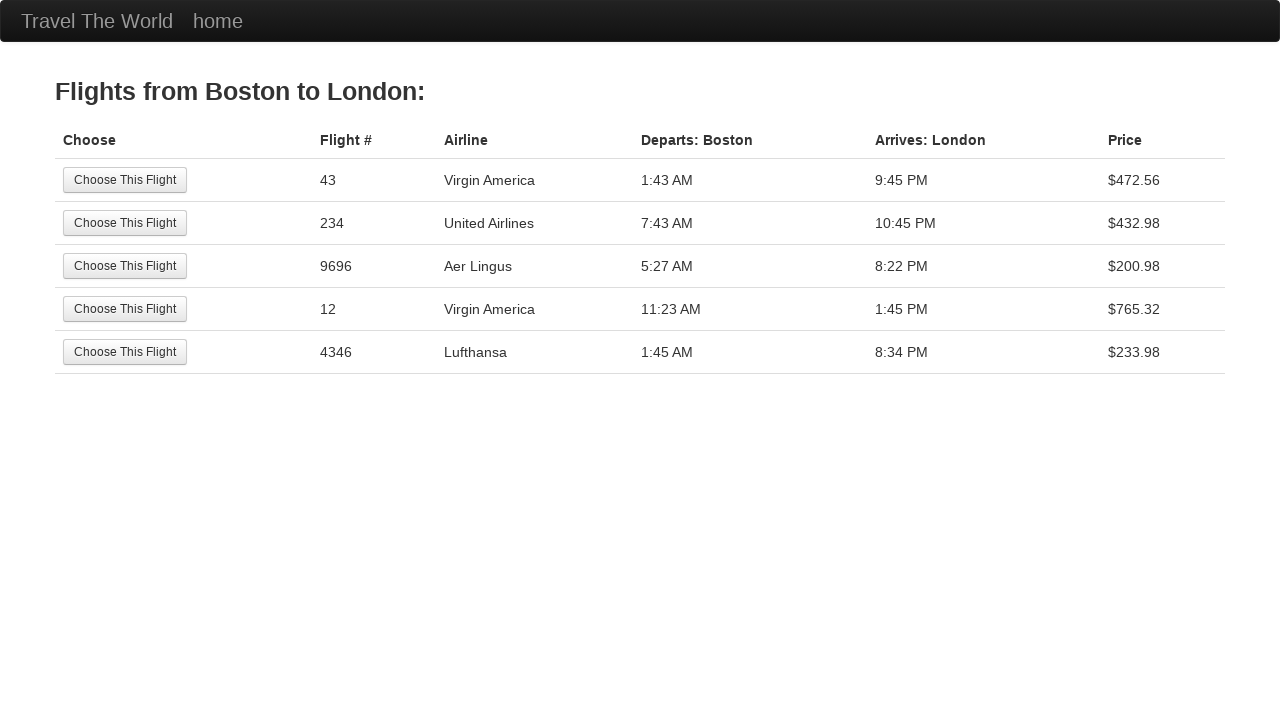

Navigated to purchase page
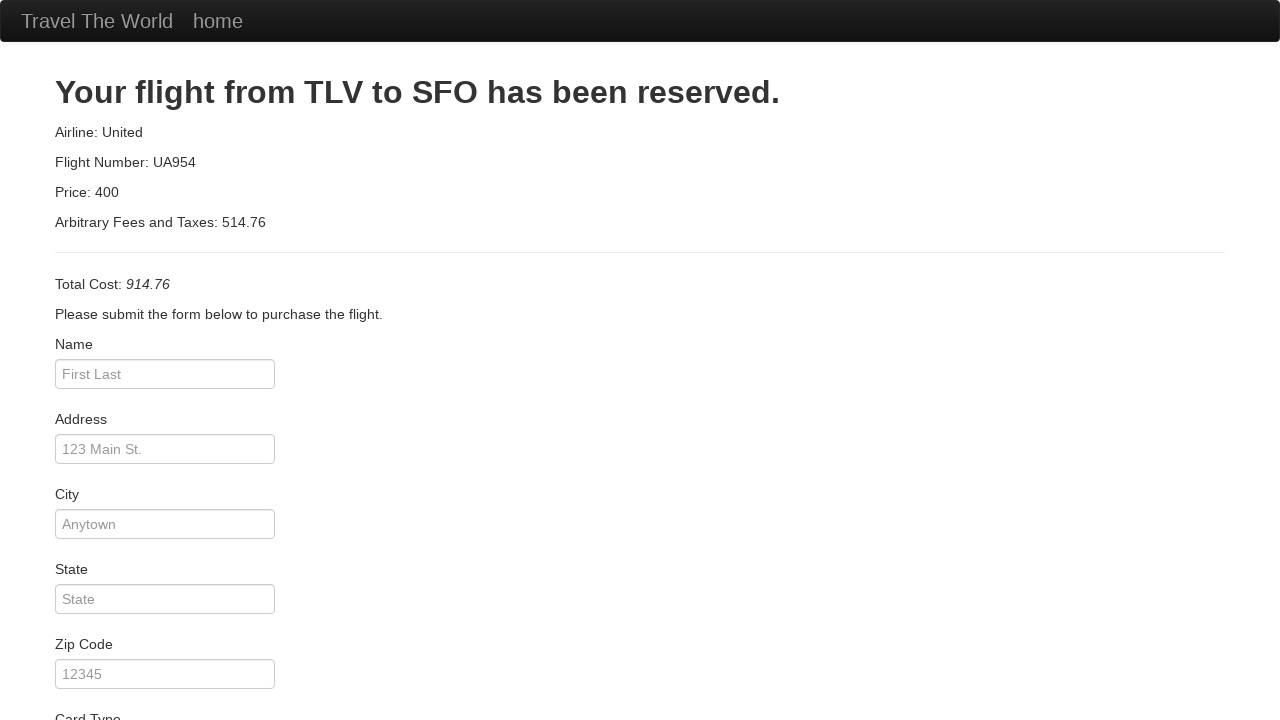

Clicked on passenger name field at (165, 374) on internal:attr=[placeholder="First Last"i]
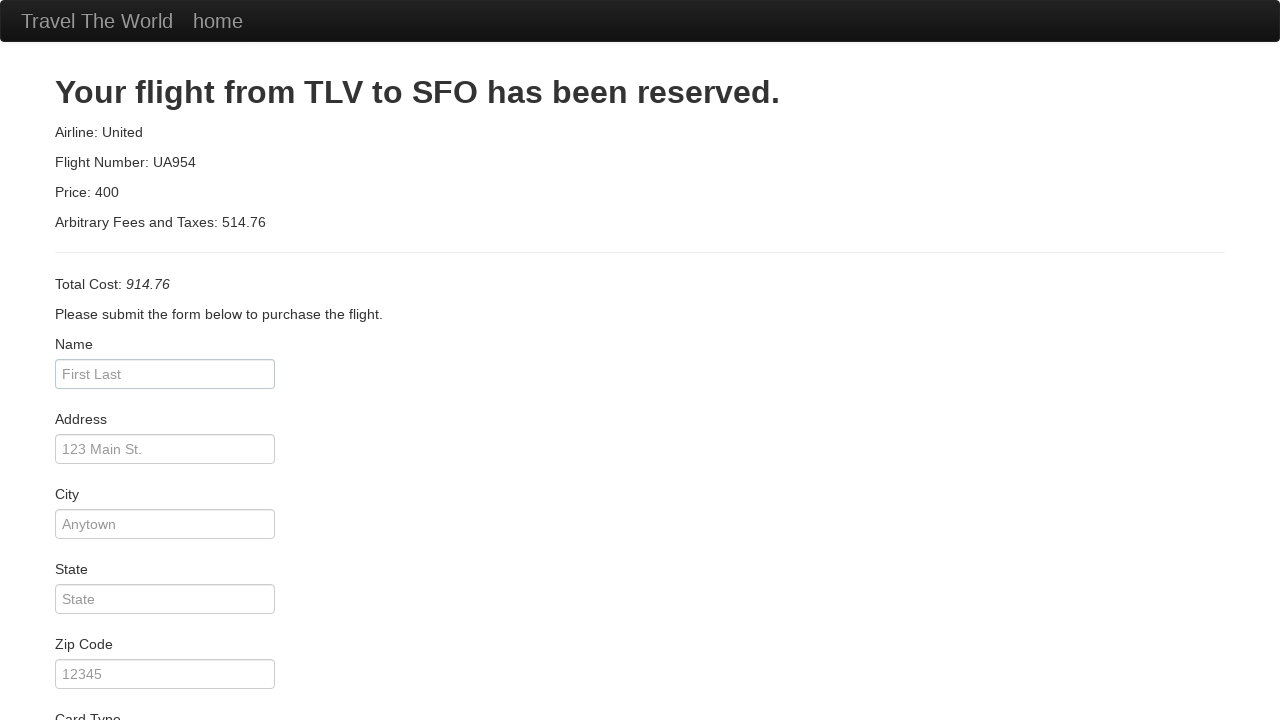

Entered passenger name 'Abhi Dixit' on internal:attr=[placeholder="First Last"i]
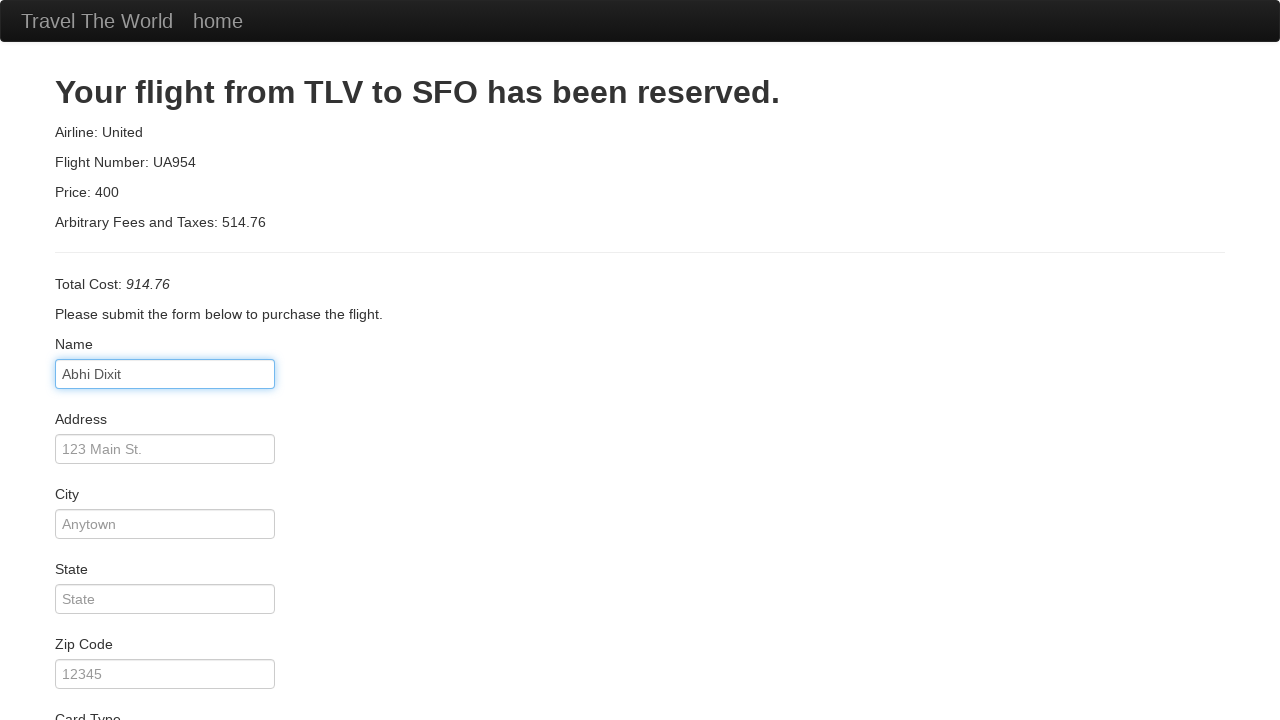

Selected American Express as card type on #cardType
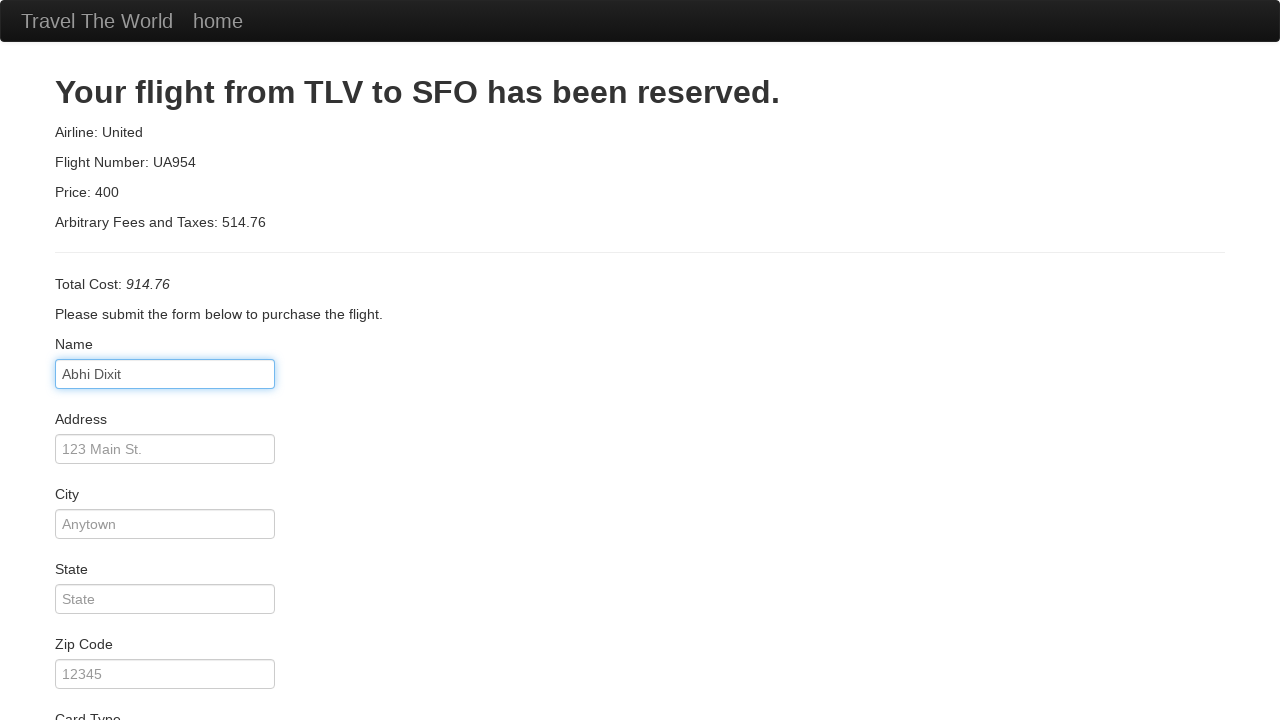

Clicked on credit card number field at (165, 380) on internal:attr=[placeholder="Credit Card Number"i]
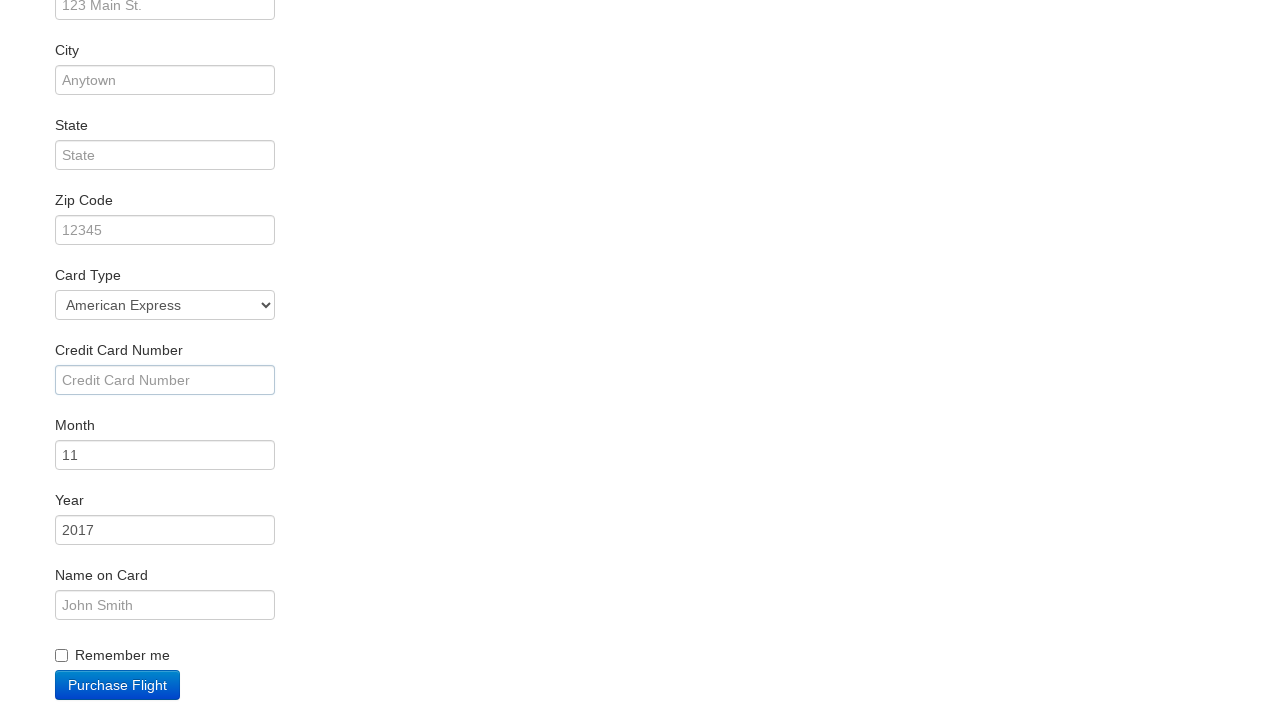

Entered credit card number on internal:attr=[placeholder="Credit Card Number"i]
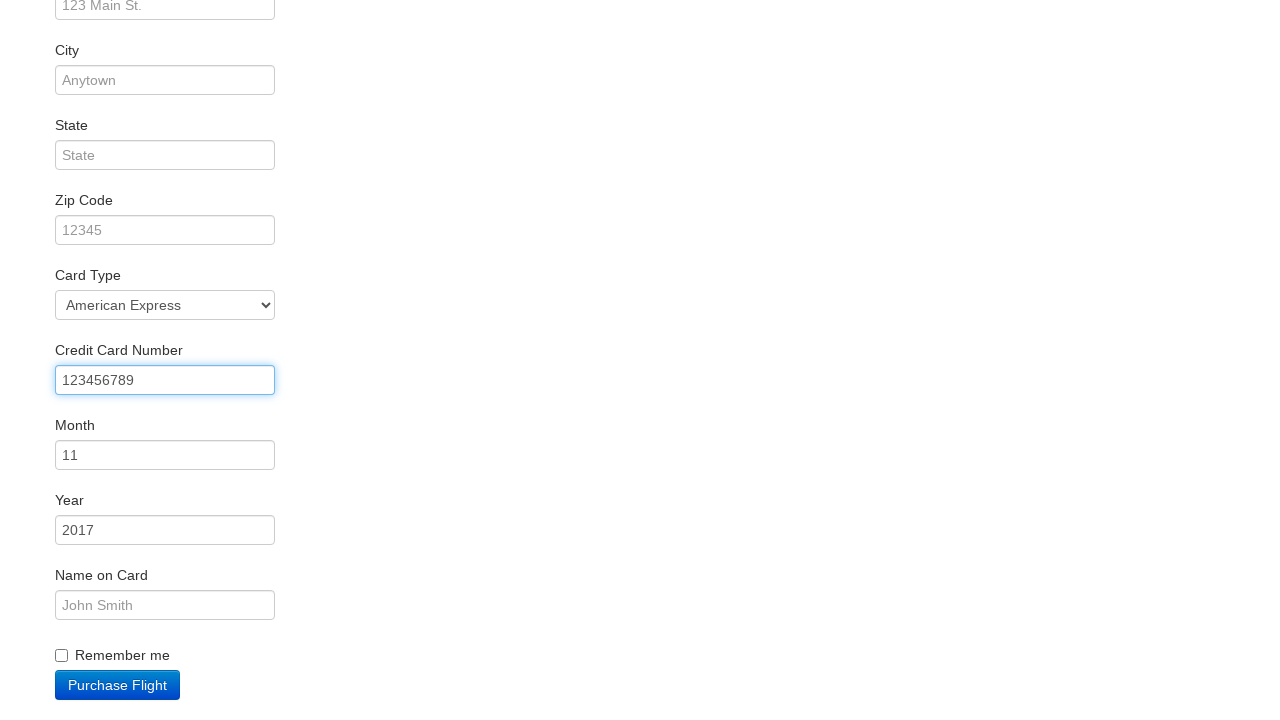

Clicked on name on card field at (165, 605) on internal:attr=[placeholder="John Smith"i]
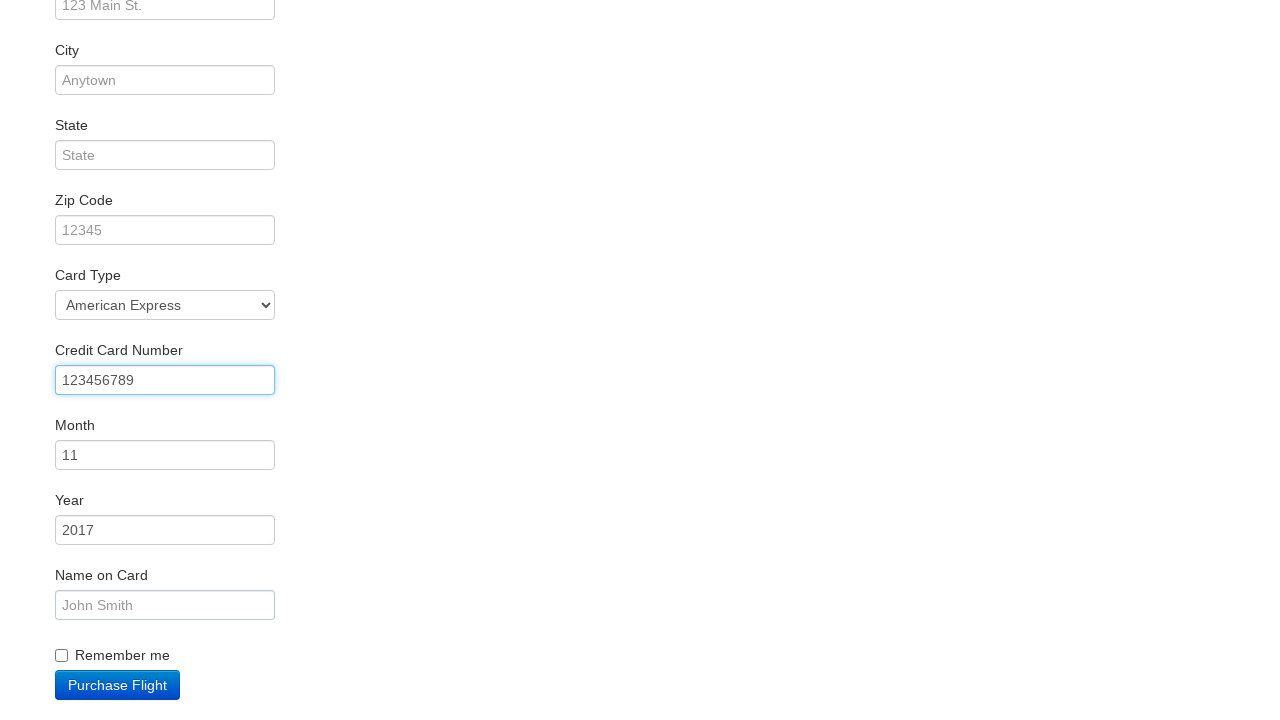

Entered cardholder name 'Abhi' on internal:attr=[placeholder="John Smith"i]
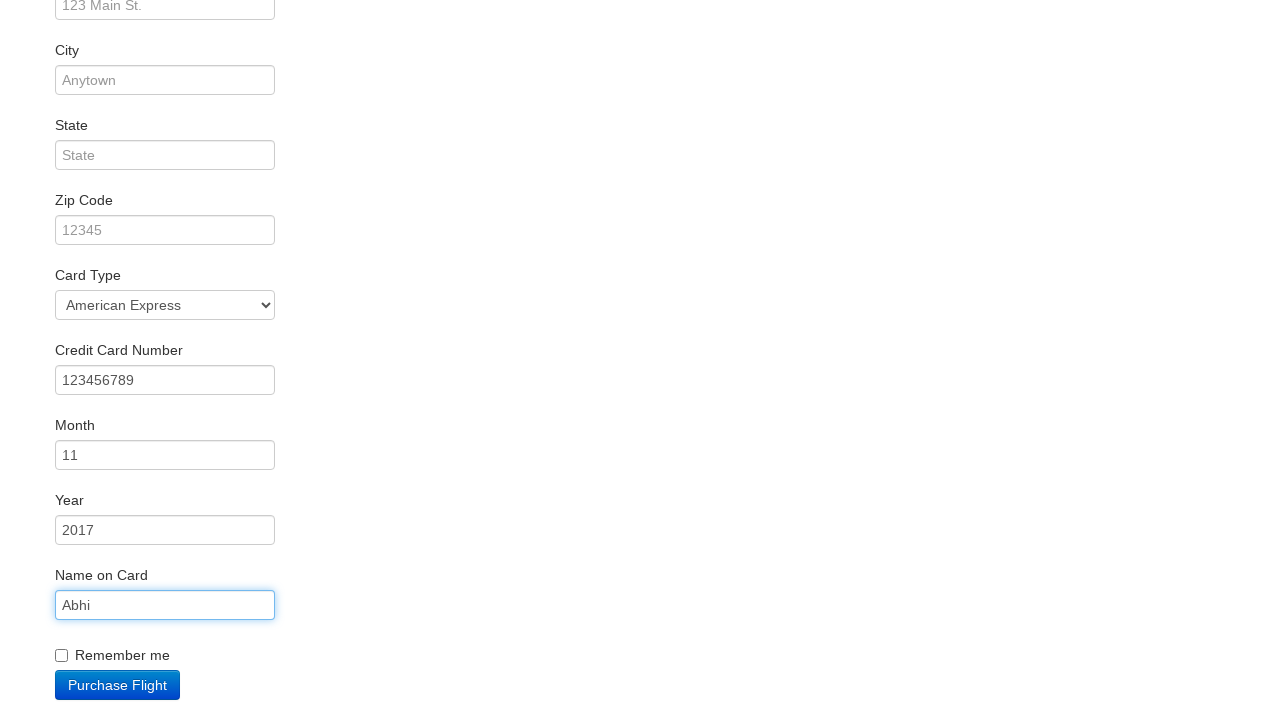

Clicked Purchase Flight button to complete the booking at (118, 685) on internal:role=button[name="Purchase Flight"i]
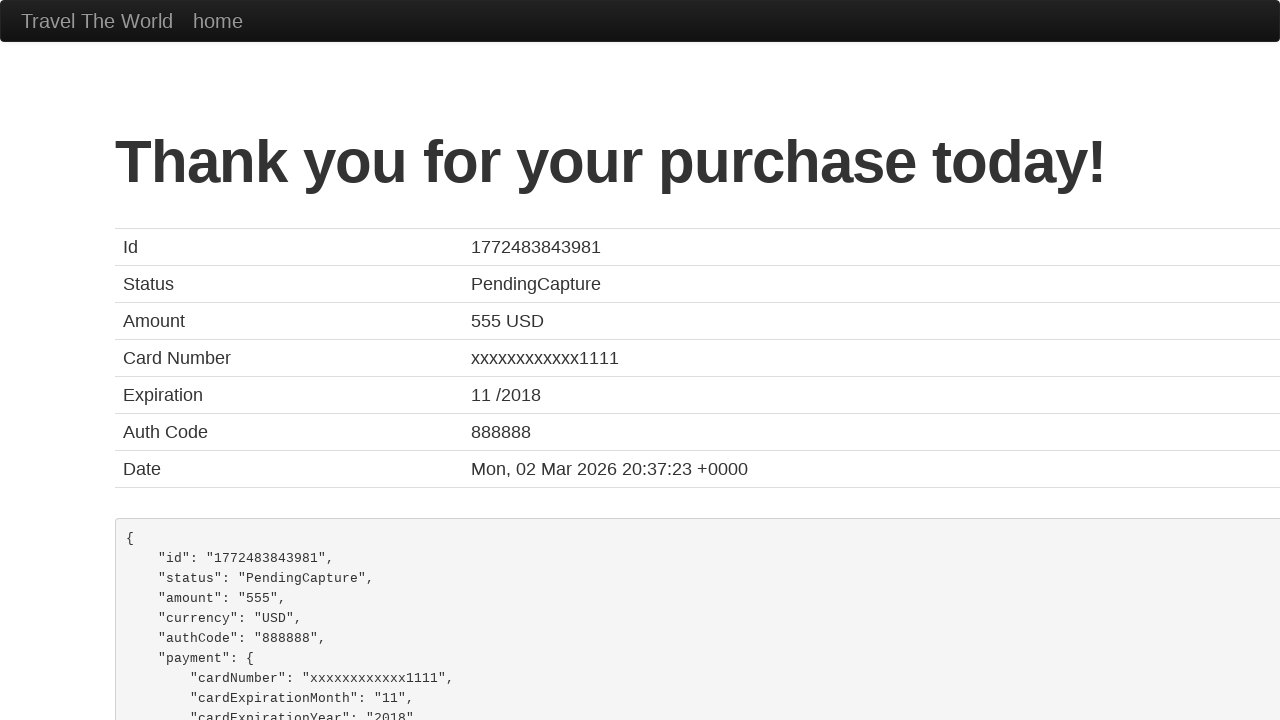

Verified purchase confirmation heading 'Thank you for your purchase today!' at (695, 162) on internal:role=heading[name="Thank you for your purchase today!"i]
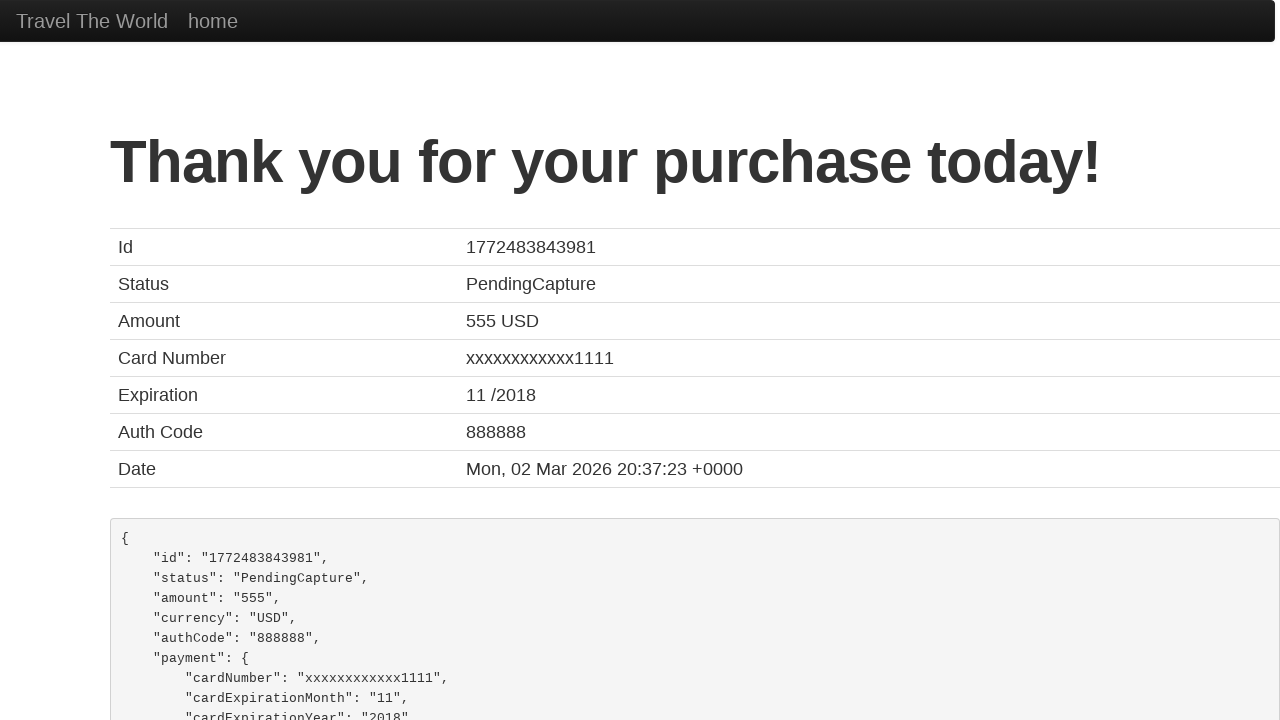

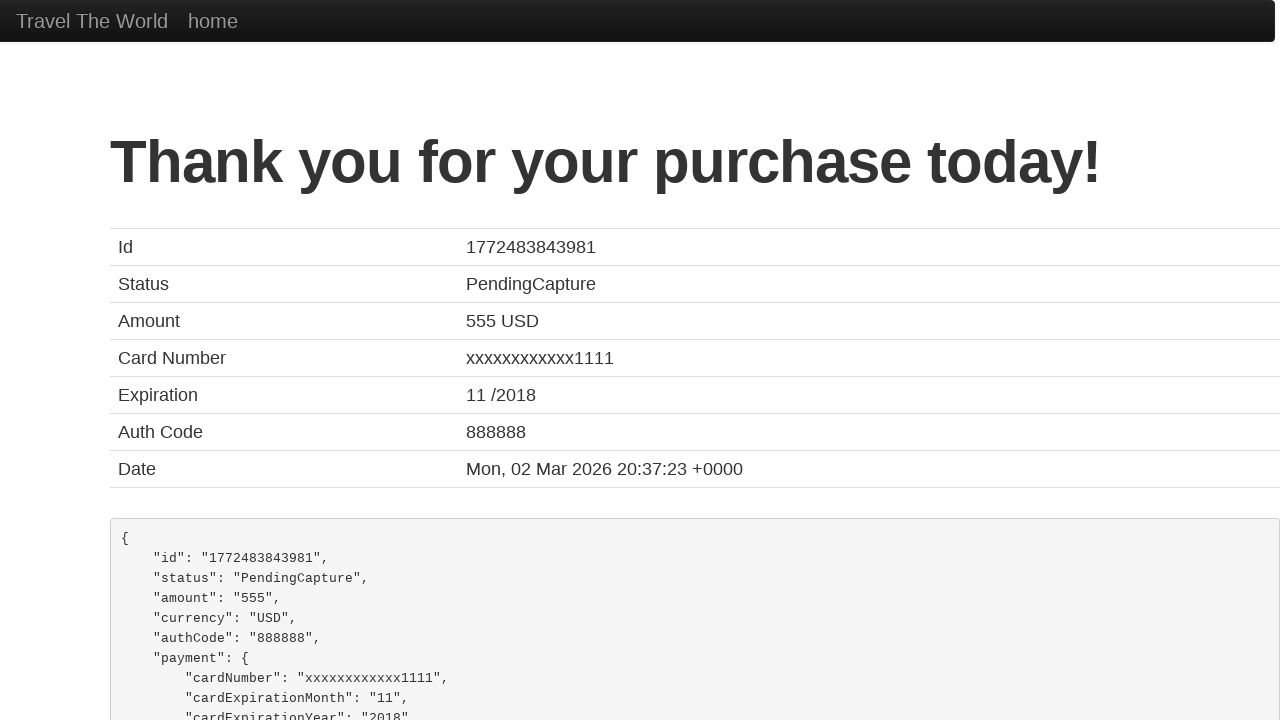